Tests multi-select dropdown functionality on W3Schools by switching to an iframe, selecting multiple options using different selection methods (by text, value, and index), and then deselecting all options.

Starting URL: https://www.w3schools.com/tags/tryit.asp?filename=tryhtml_select_multiple

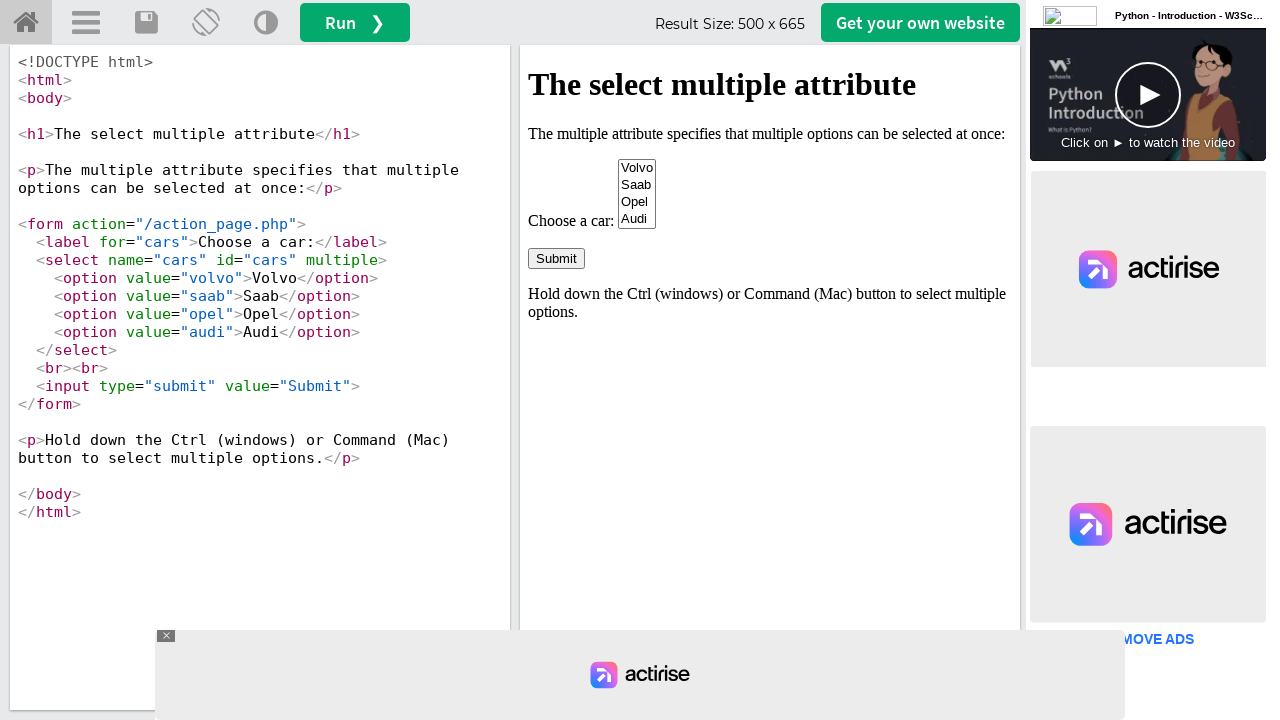

Located iframe with ID 'iframeResult'
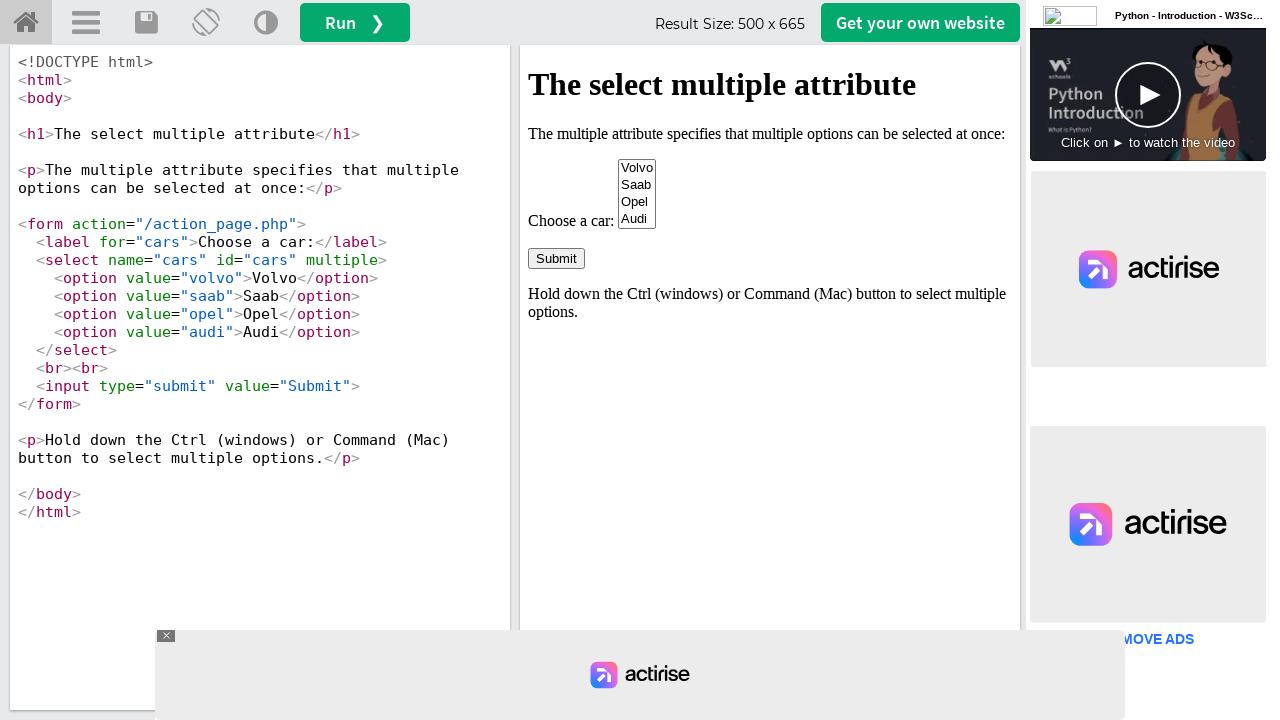

Located multi-select dropdown with name 'cars'
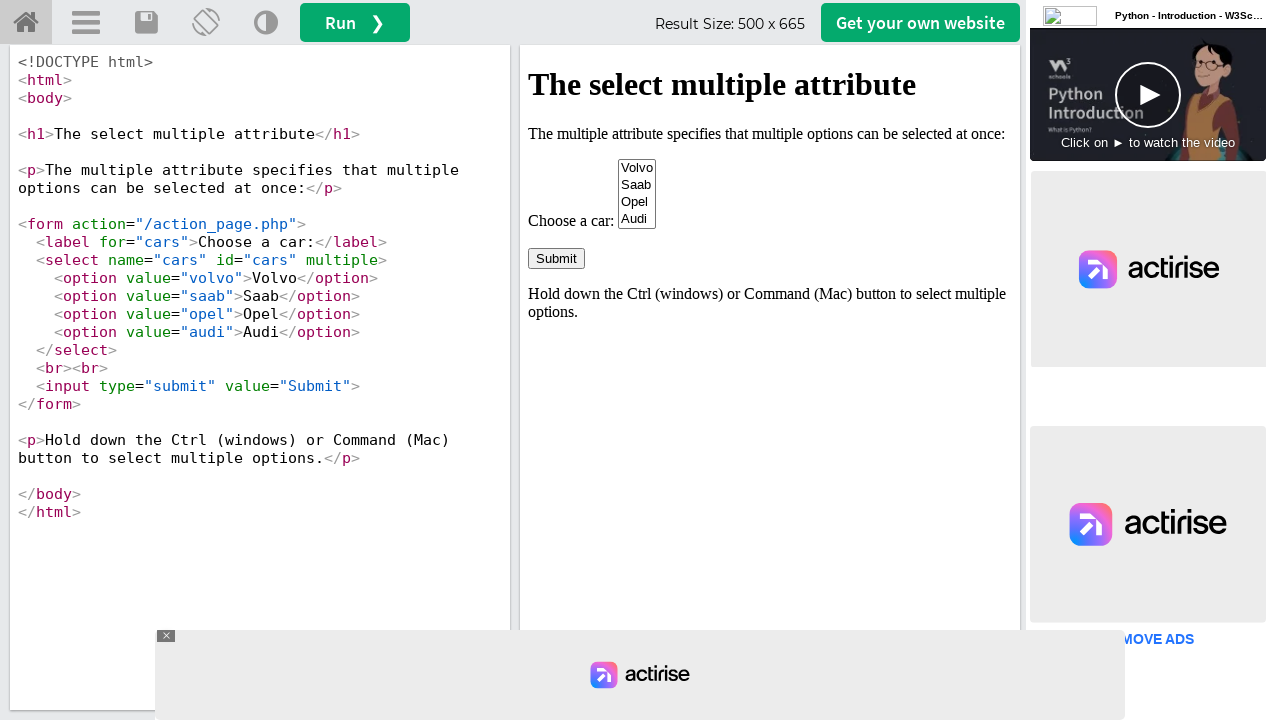

Selected 'Volvo' by visible text on #iframeResult >> internal:control=enter-frame >> select[name='cars']
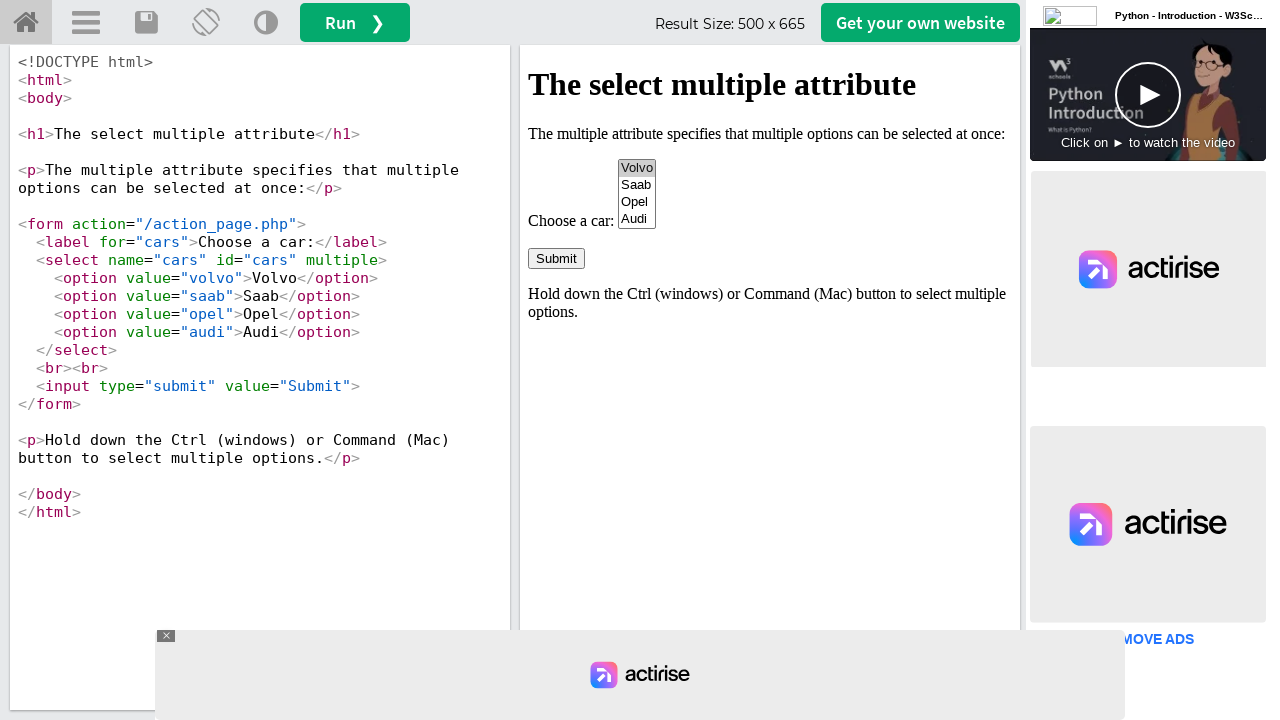

Selected 'Opel' by value attribute on #iframeResult >> internal:control=enter-frame >> select[name='cars']
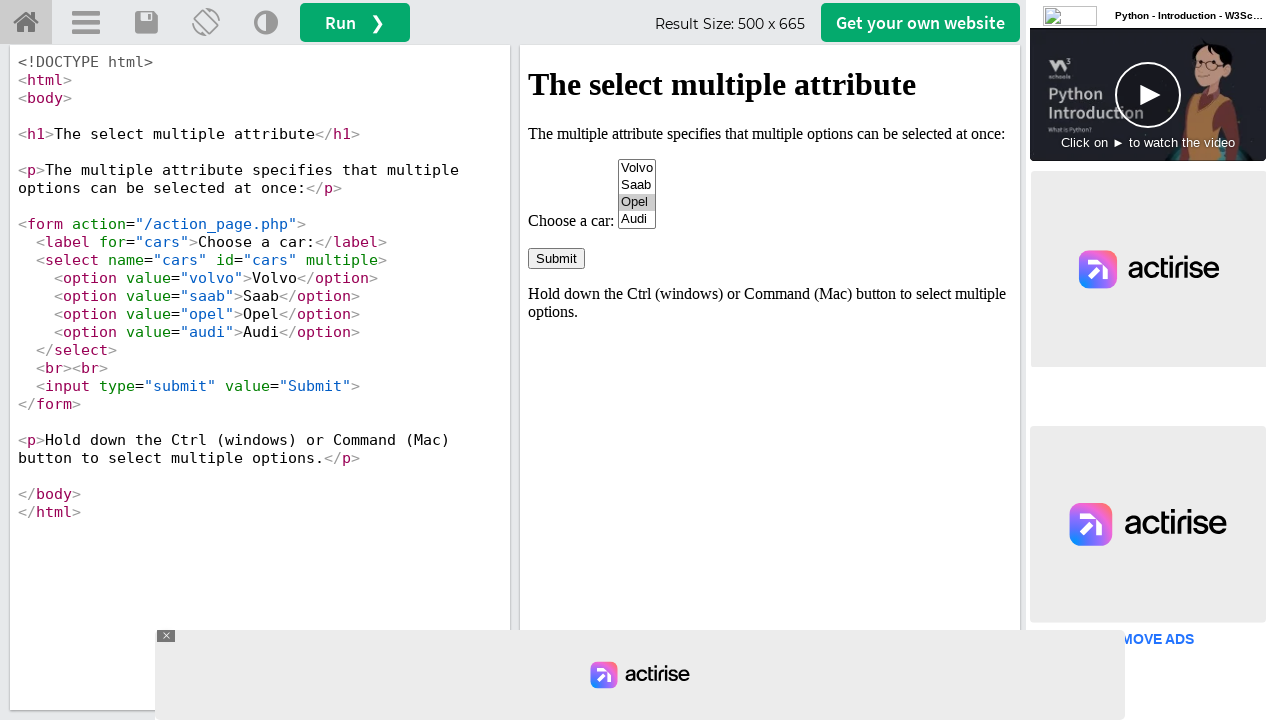

Selected option at index 3 (Audi) on #iframeResult >> internal:control=enter-frame >> select[name='cars']
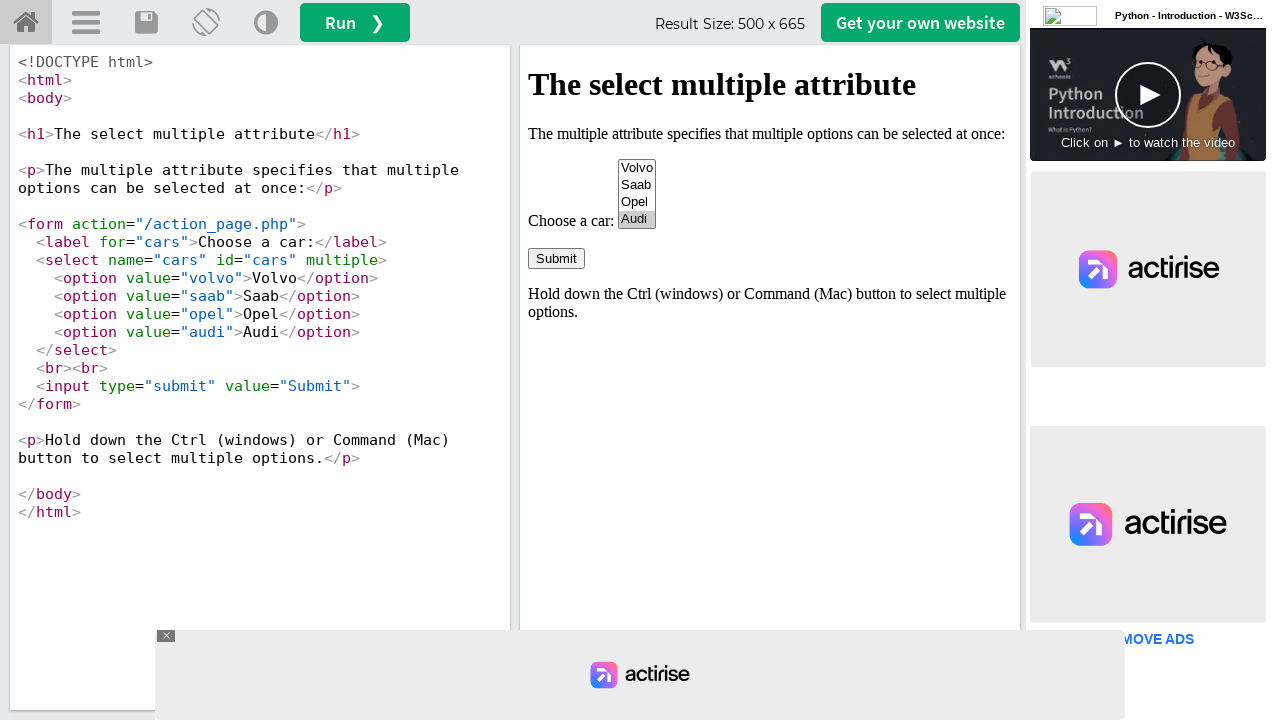

Waited 500ms to observe multiple selections
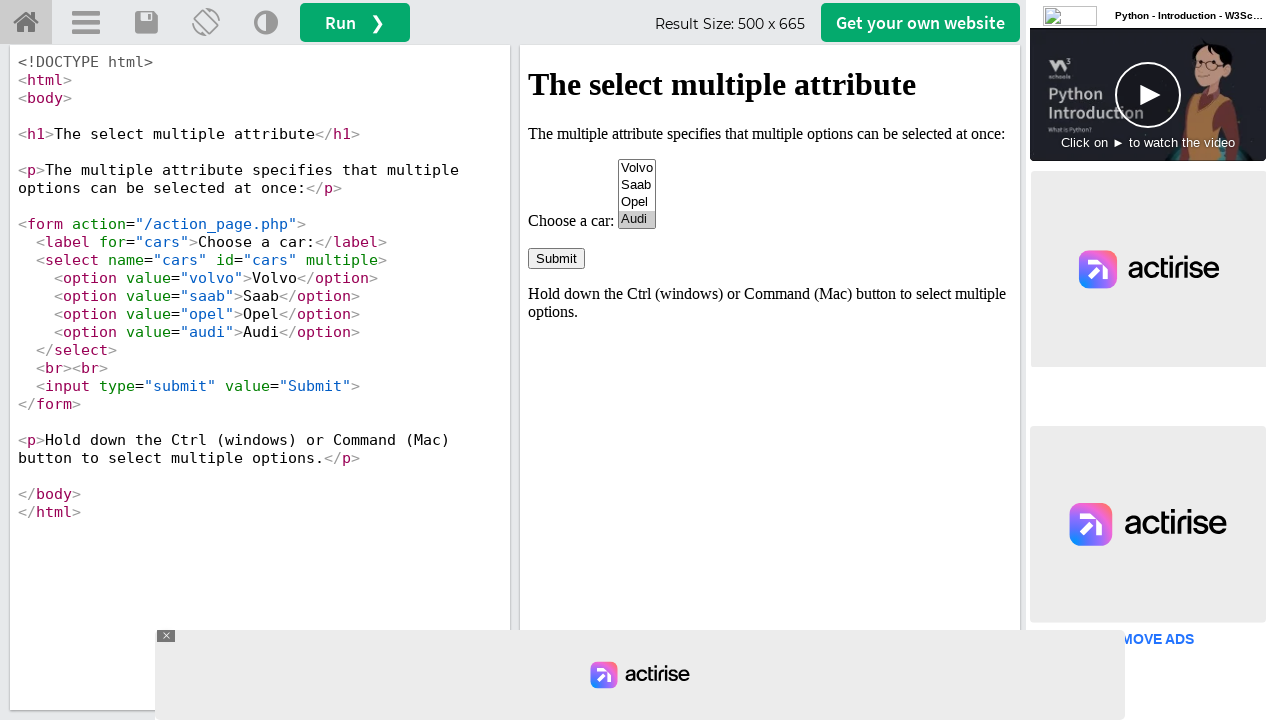

Deselected all options in the dropdown
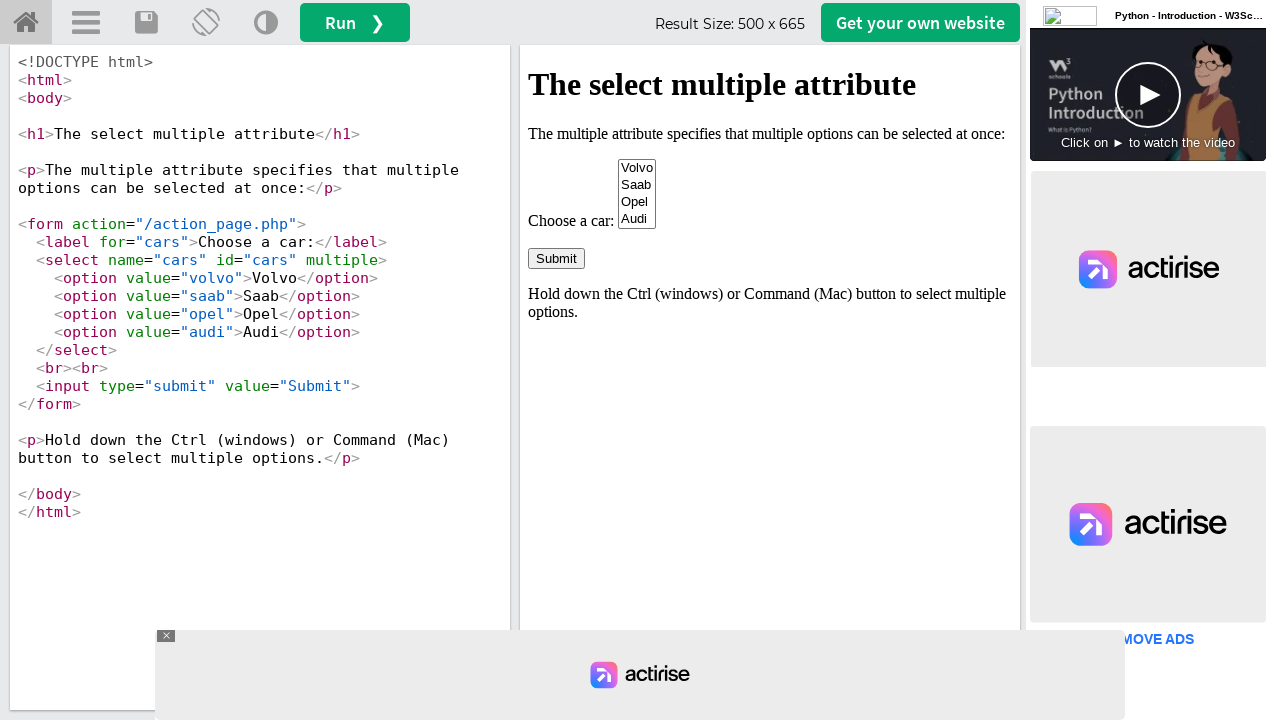

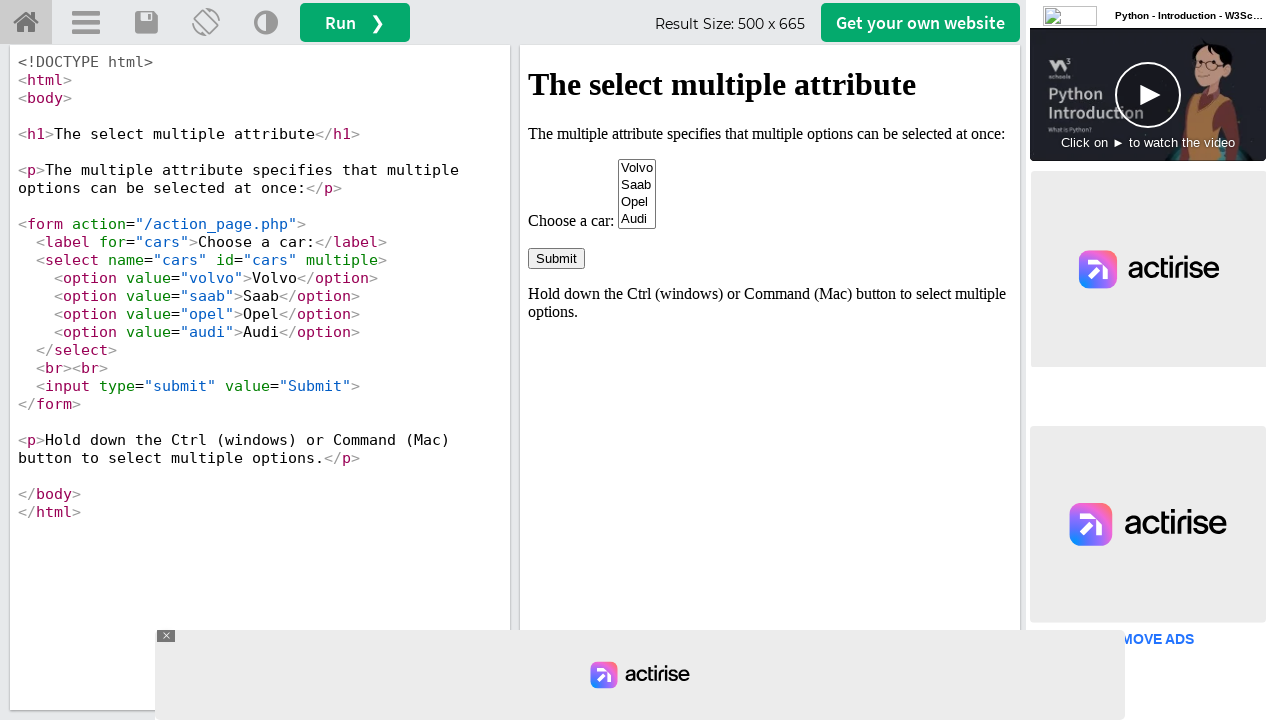